Tests that the authorization page loads correctly with the expected heading and login button

Starting URL: https://b2c.passport.rt.ru

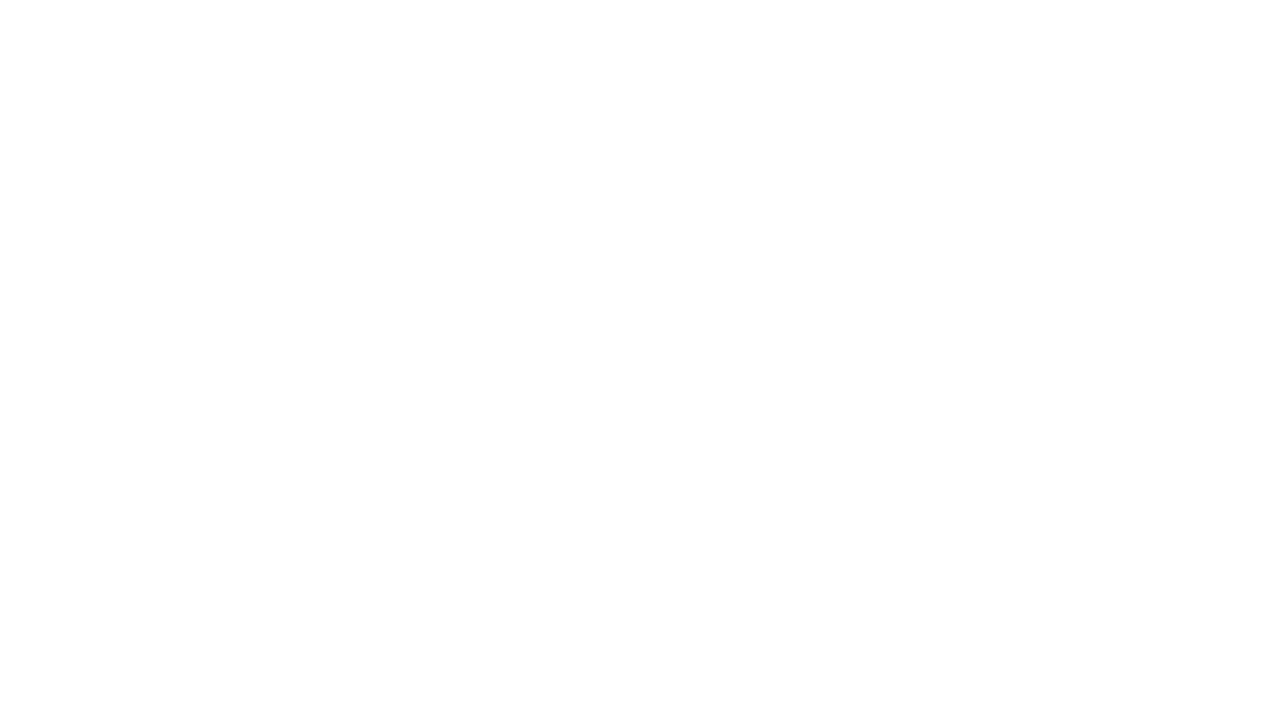

Login button became visible
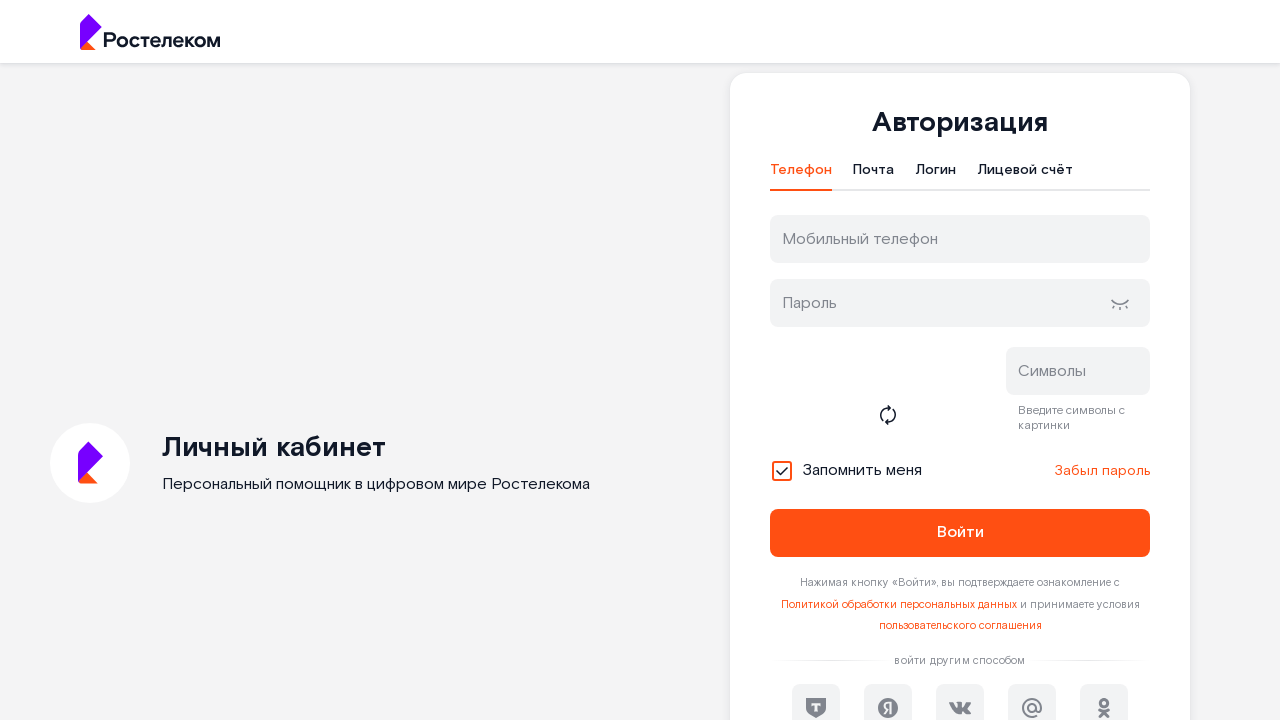

Verified authorization heading displays 'Авторизация'
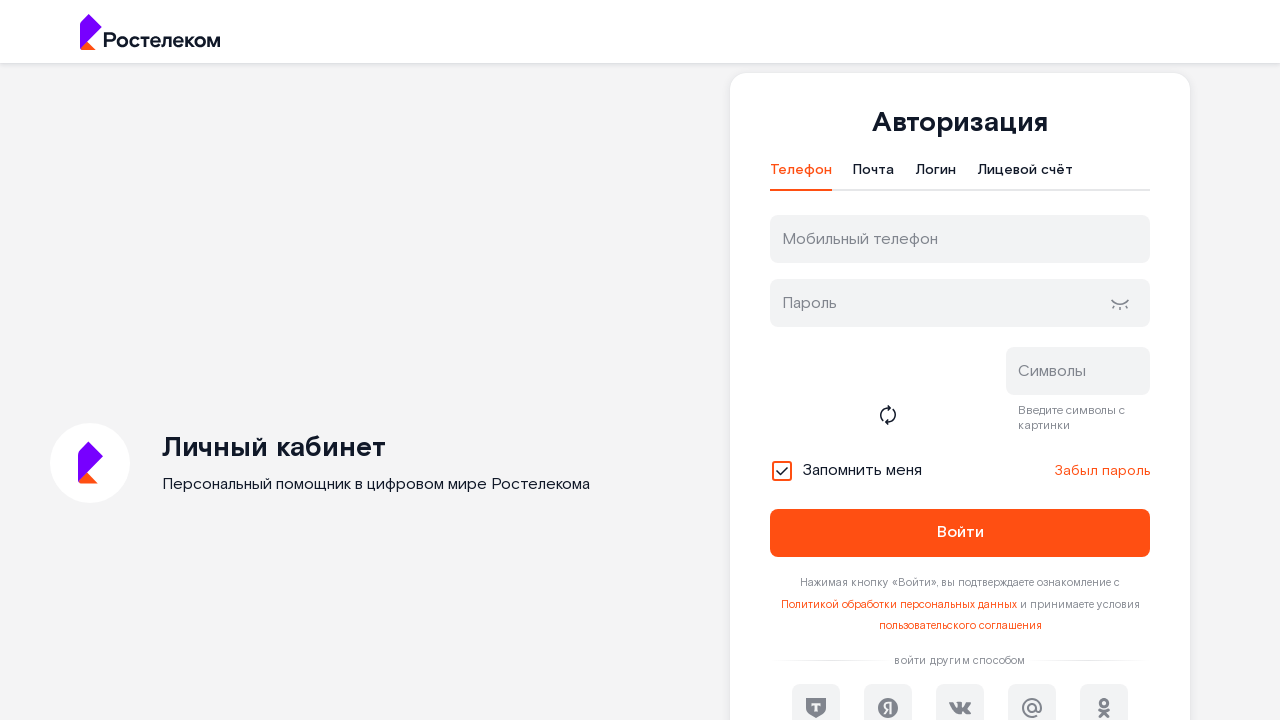

Verified login button is visible
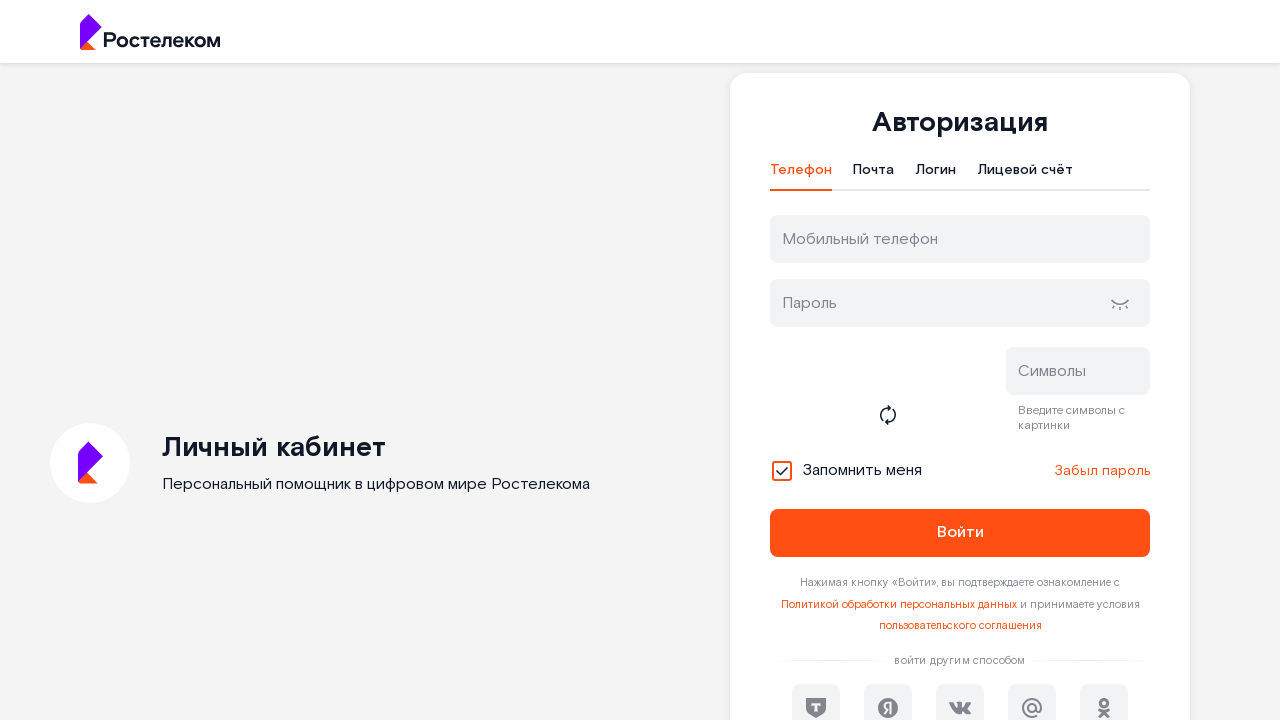

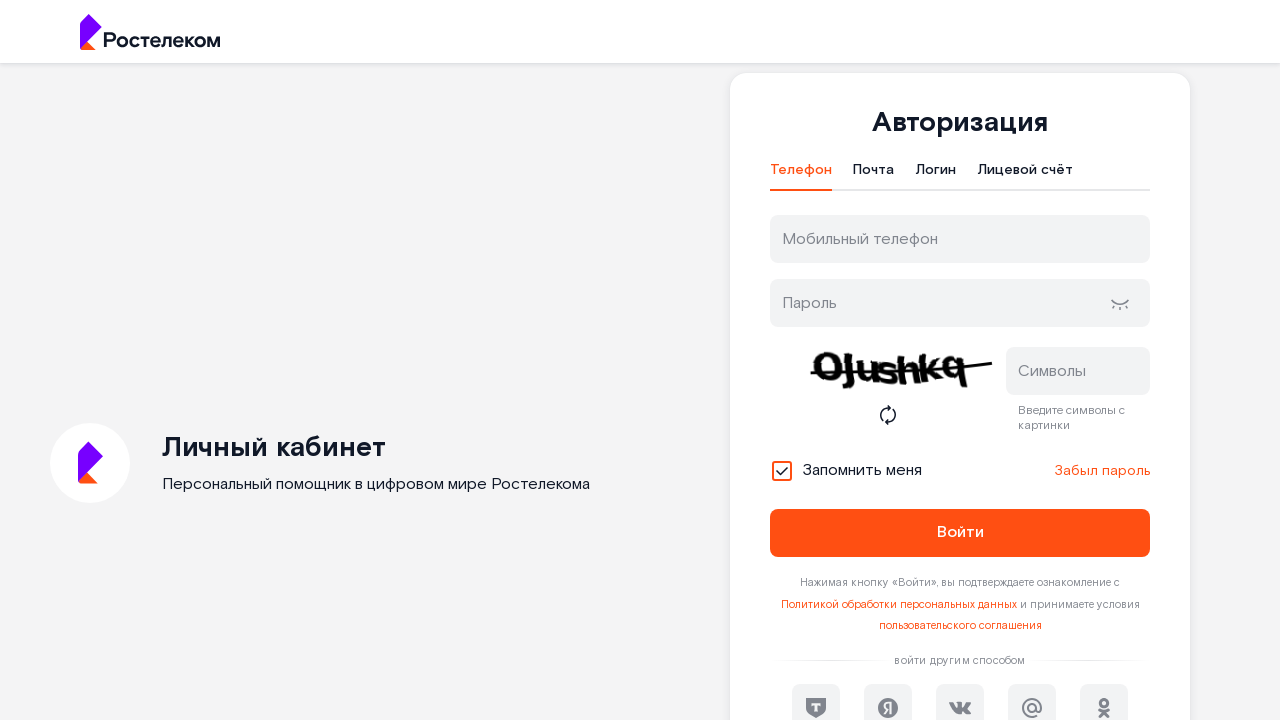